Navigates to the JPL Space Images page and clicks the FULL IMAGE button to view the featured image in a lightbox.

Starting URL: https://data-class-jpl-space.s3.amazonaws.com/JPL_Space/index.html

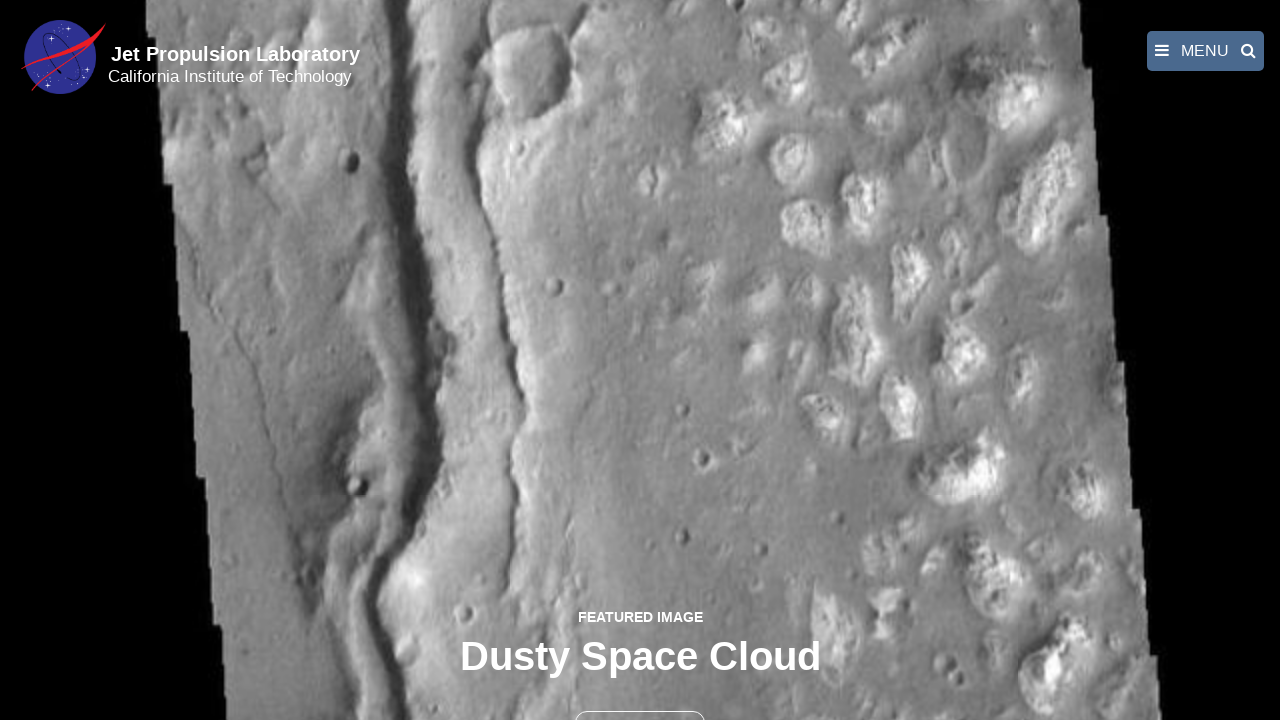

Waited for JPL Space Images page to load completely
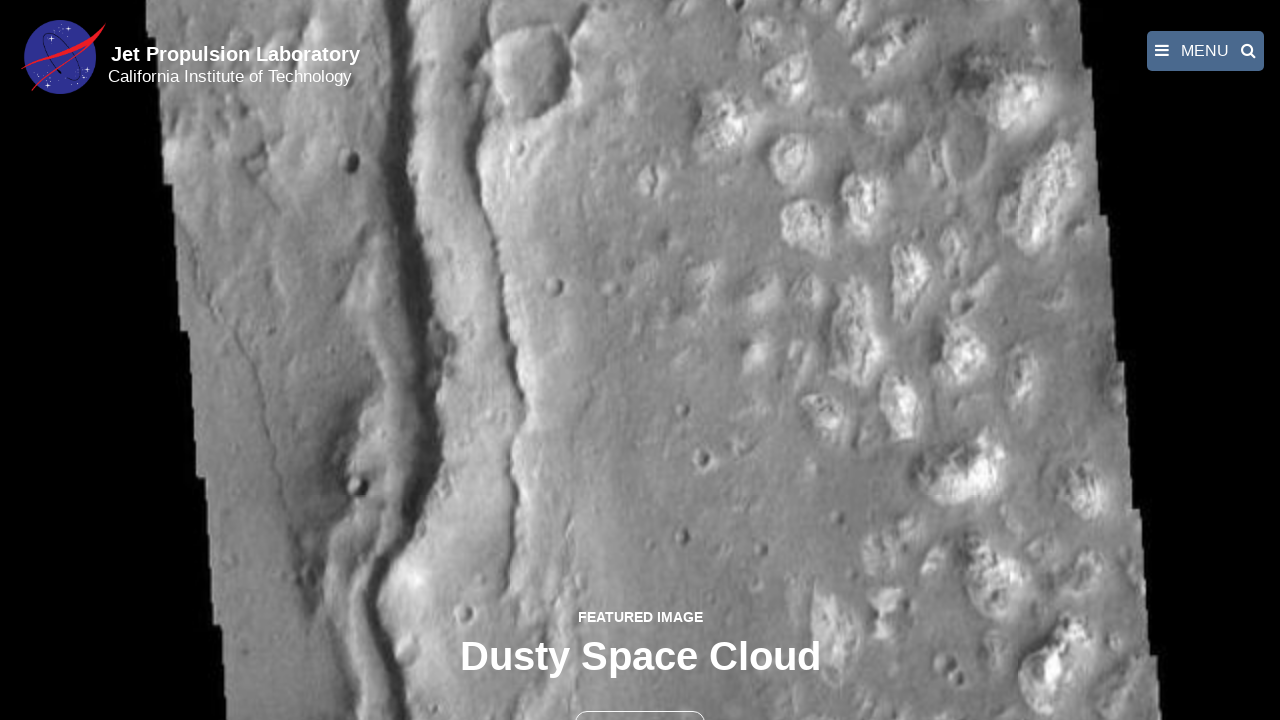

Clicked the FULL IMAGE button to open featured image in lightbox at (640, 699) on text=FULL IMAGE
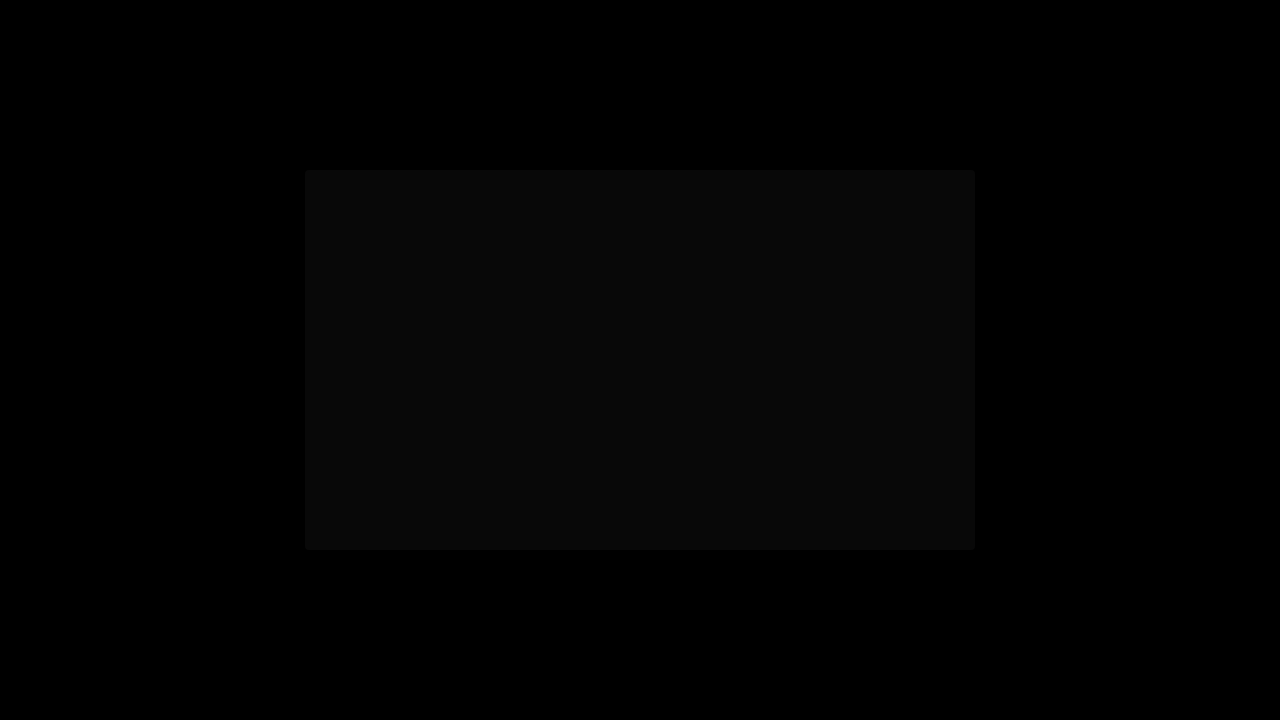

Featured image loaded in lightbox
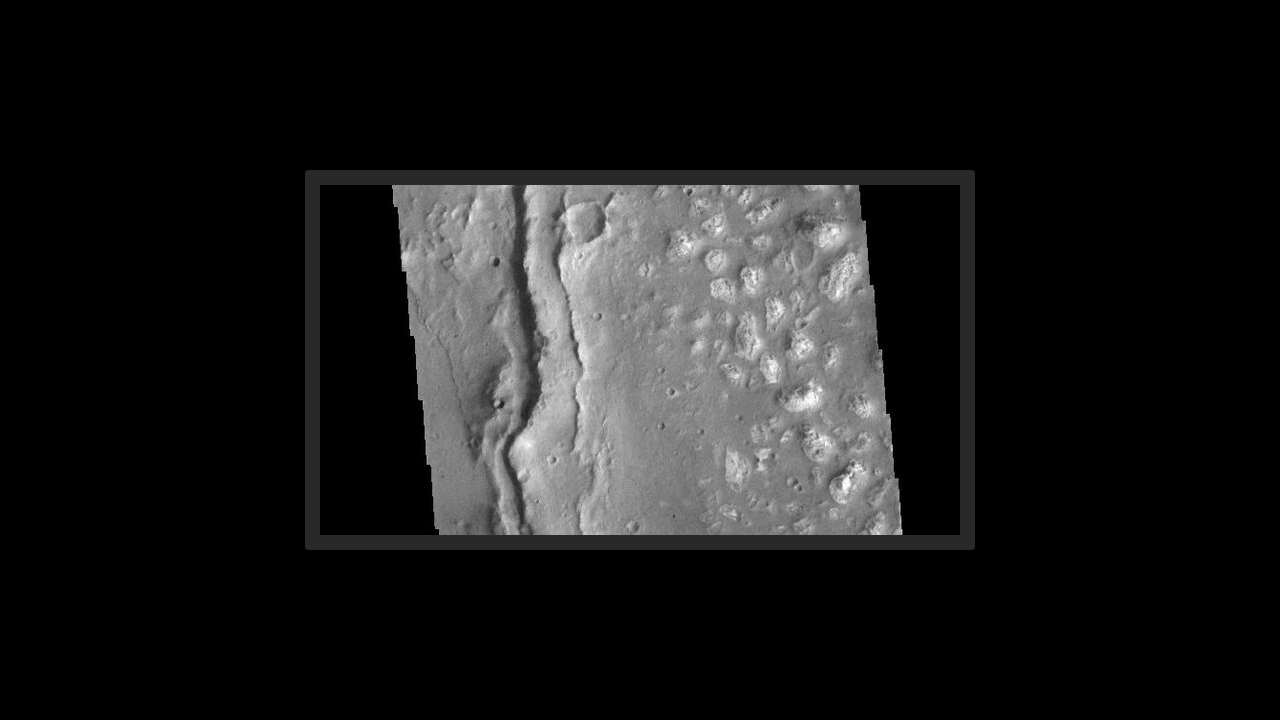

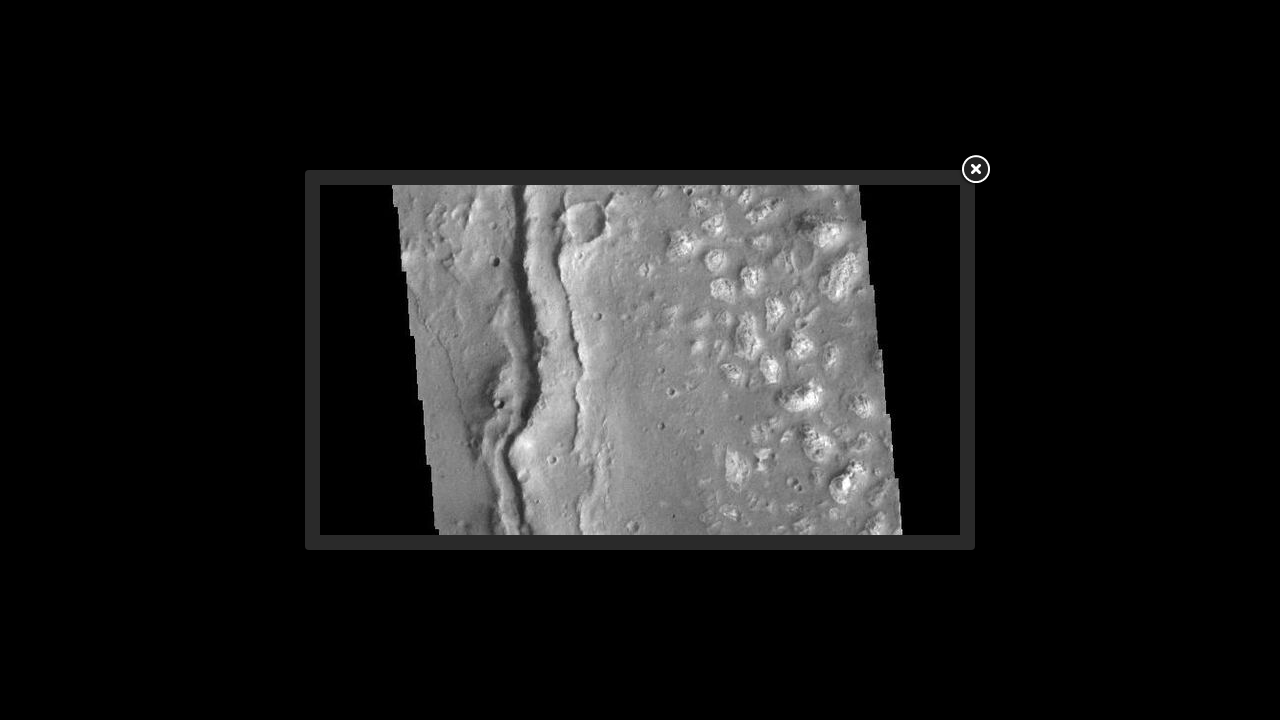